Fills out a simple form with first name, last name, city, and country fields, then submits the form

Starting URL: http://suninjuly.github.io/simple_form_find_task.html

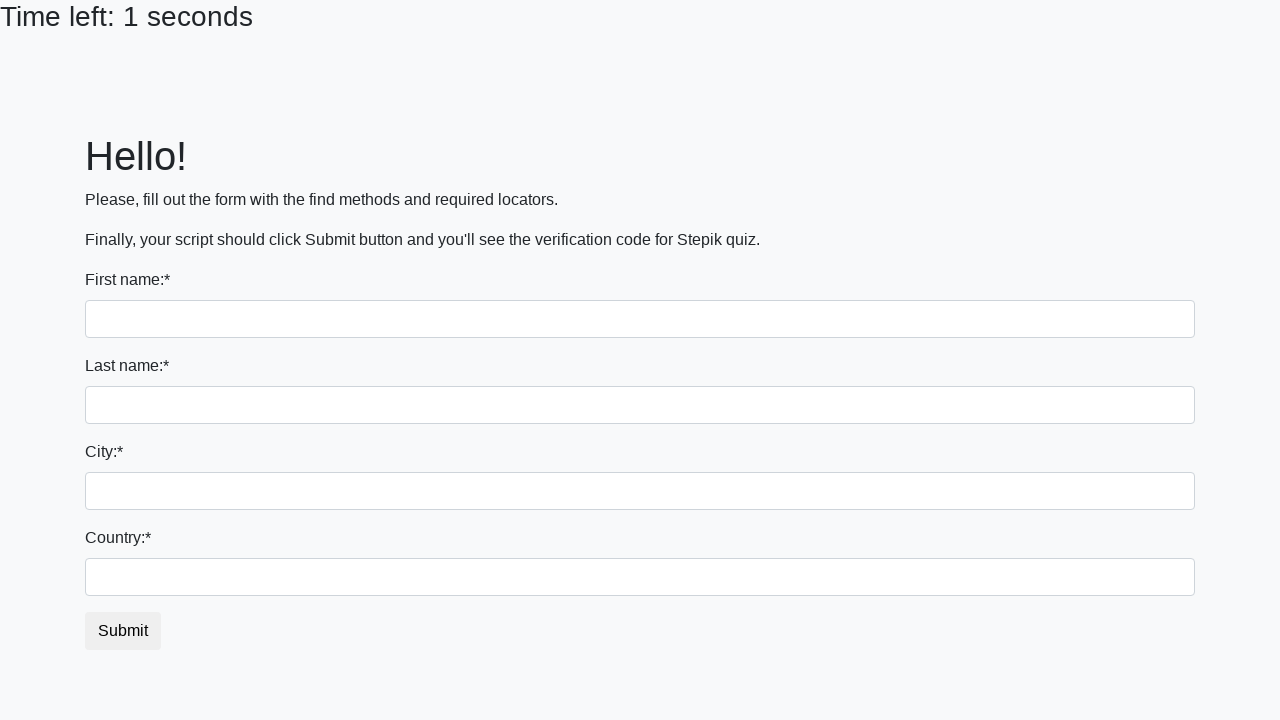

Filled first name field with 'Ivan' on input[name='first_name']
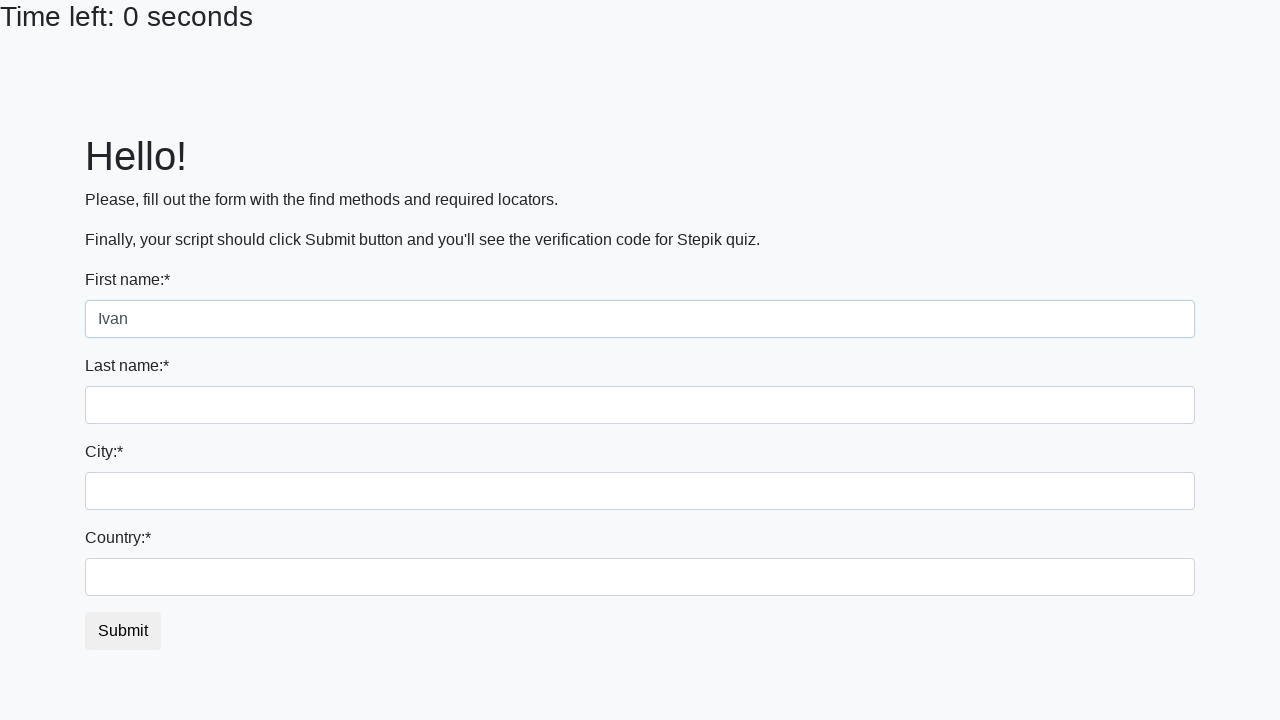

Filled last name field with 'Petrov' on input[name='last_name']
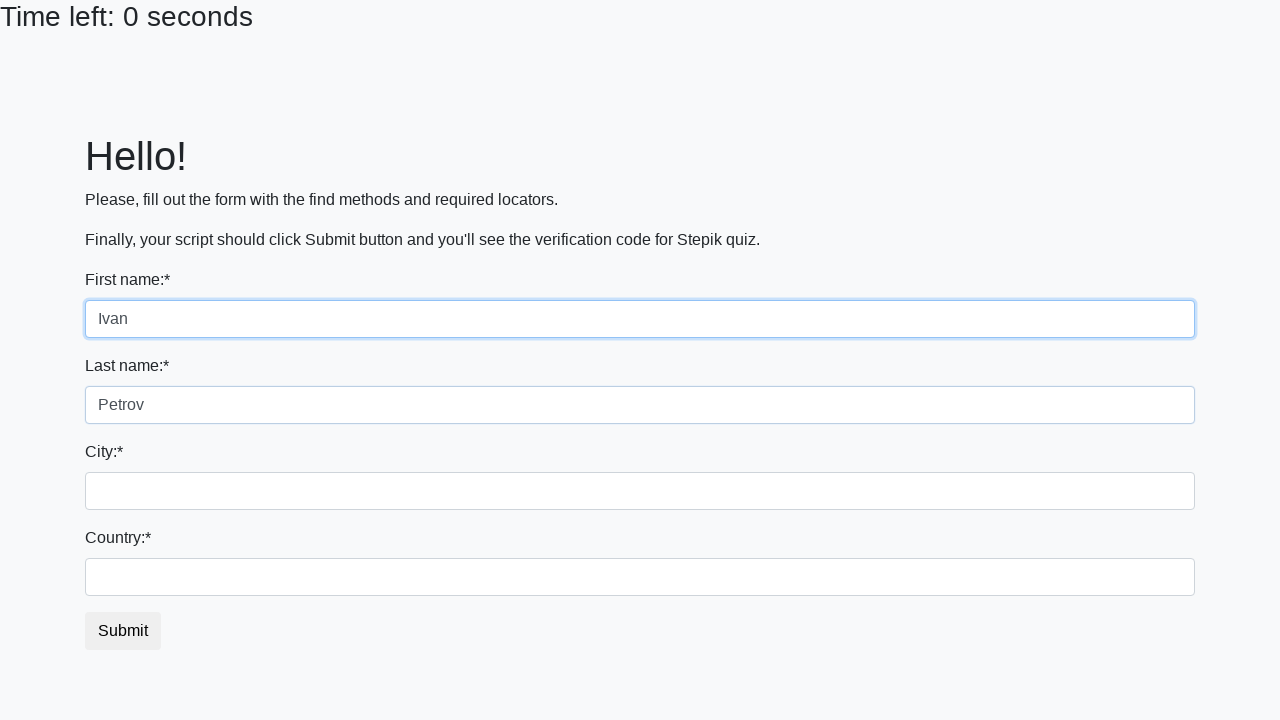

Filled city field with 'Smolensk' on //label[.='City:*']/following-sibling::input
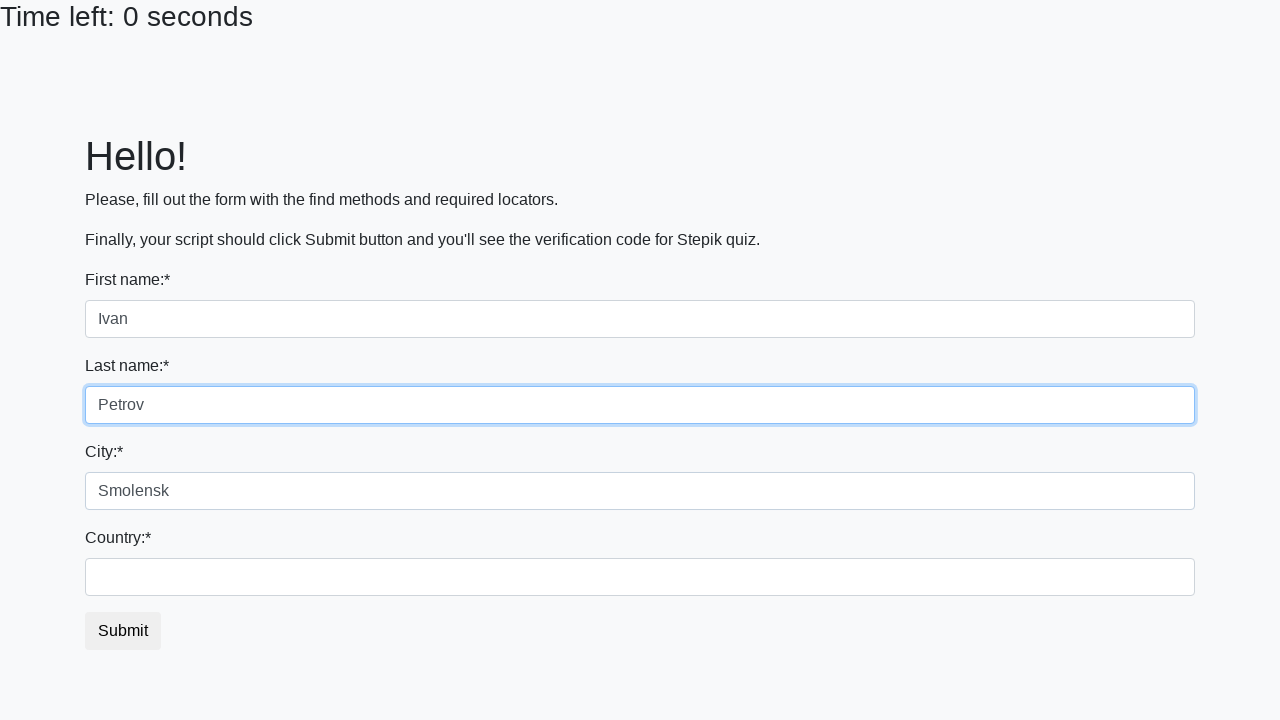

Filled country field with 'Russia' on #country
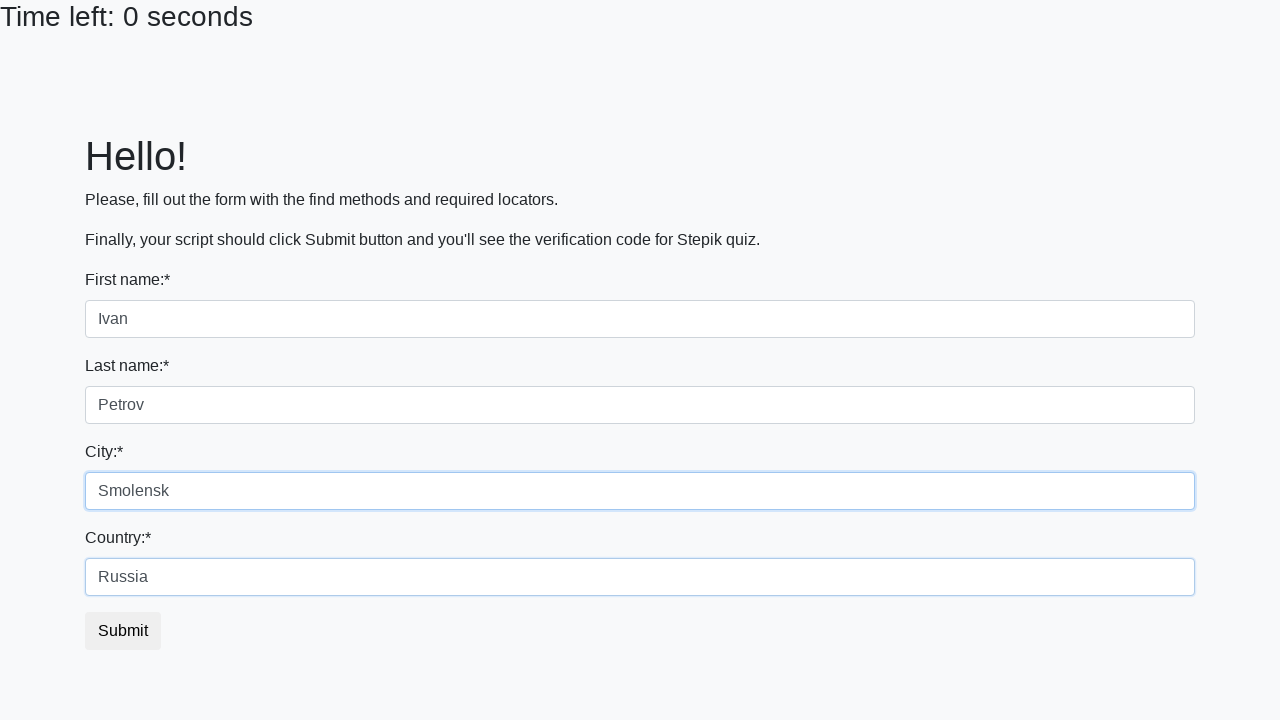

Clicked submit button to submit form at (123, 631) on #submit_button
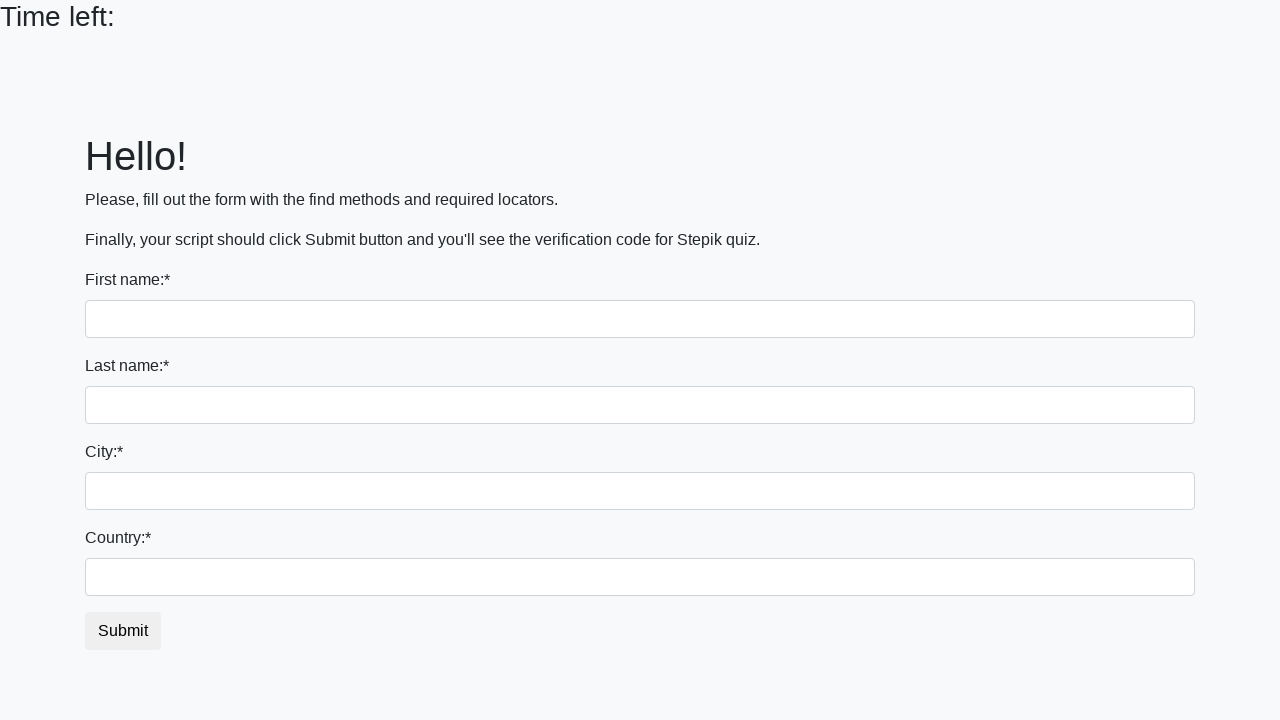

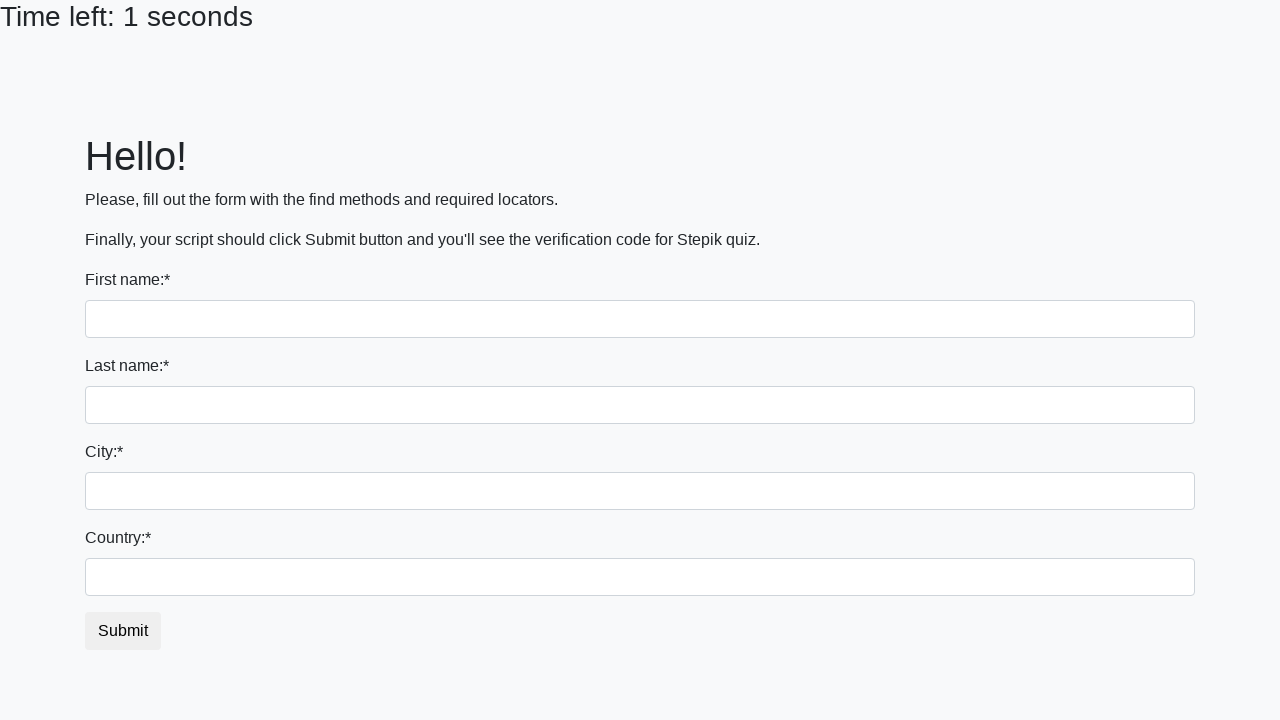